Tests the add/remove elements functionality by clicking the "Add Element" button 5 times to create delete buttons, then verifies the delete buttons were created.

Starting URL: http://the-internet.herokuapp.com/add_remove_elements/

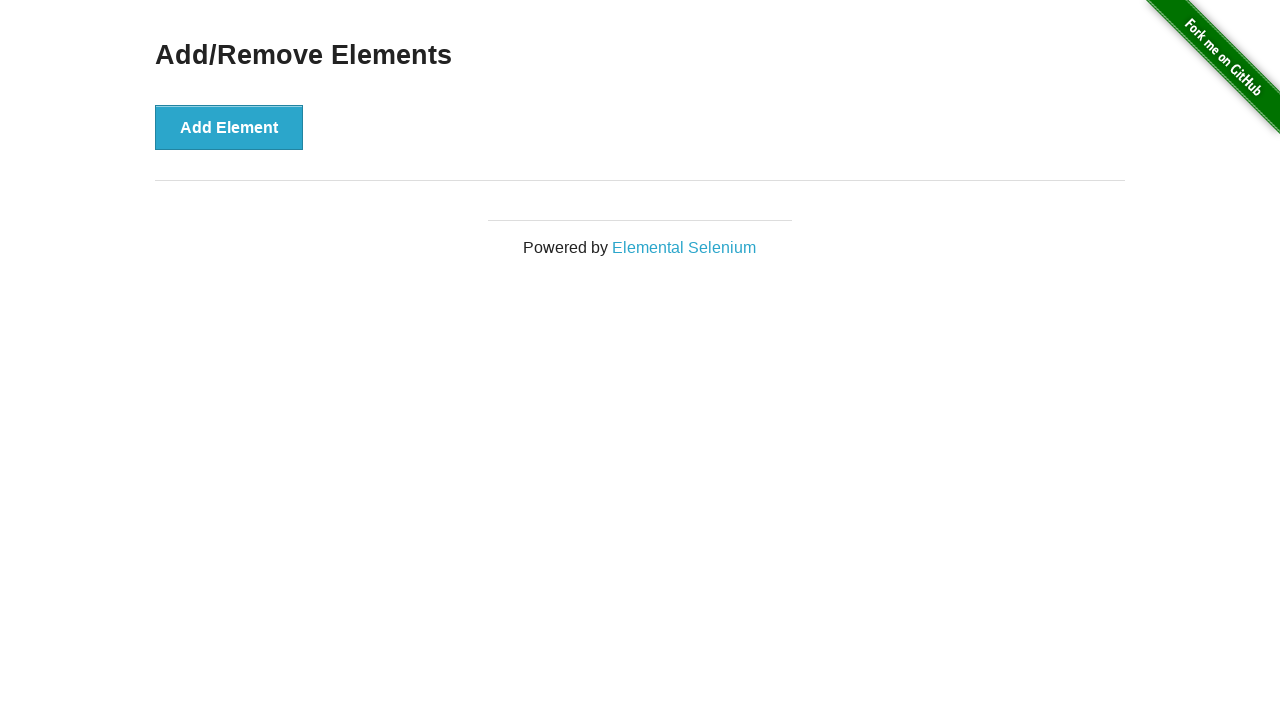

Clicked 'Add Element' button (iteration 1/5) at (229, 127) on xpath=//button[text()='Add Element']
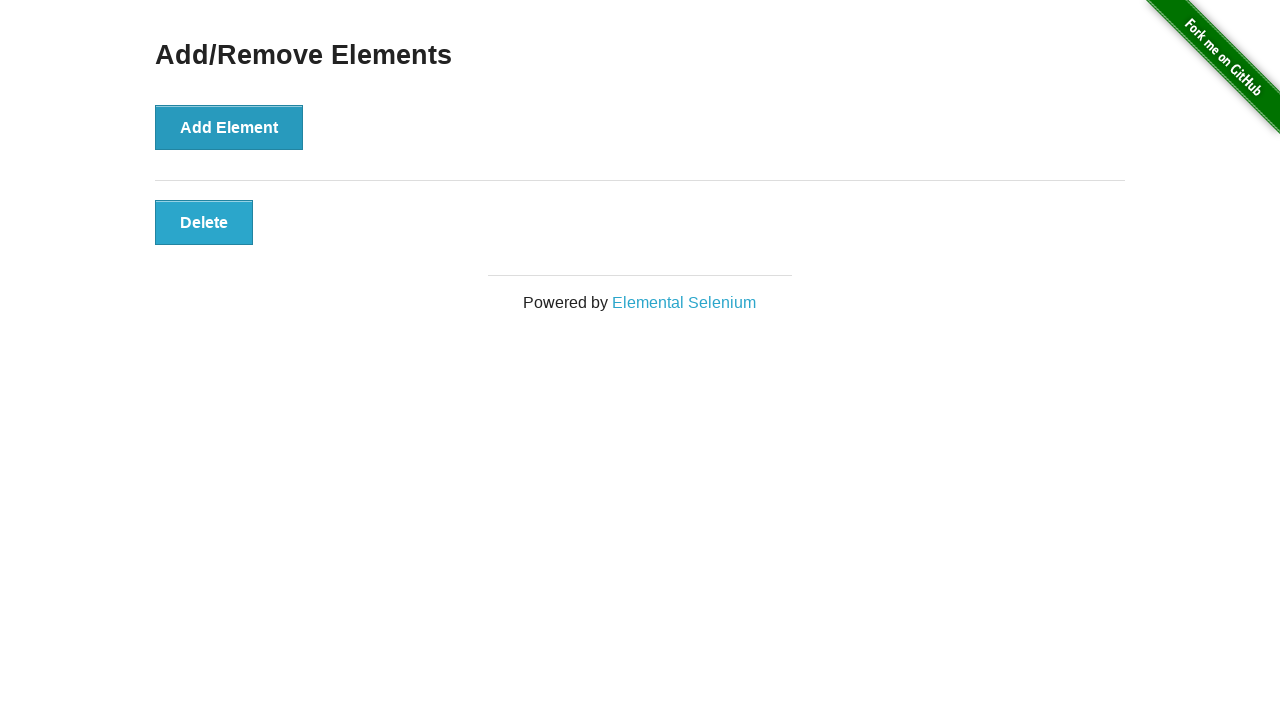

Clicked 'Add Element' button (iteration 2/5) at (229, 127) on xpath=//button[text()='Add Element']
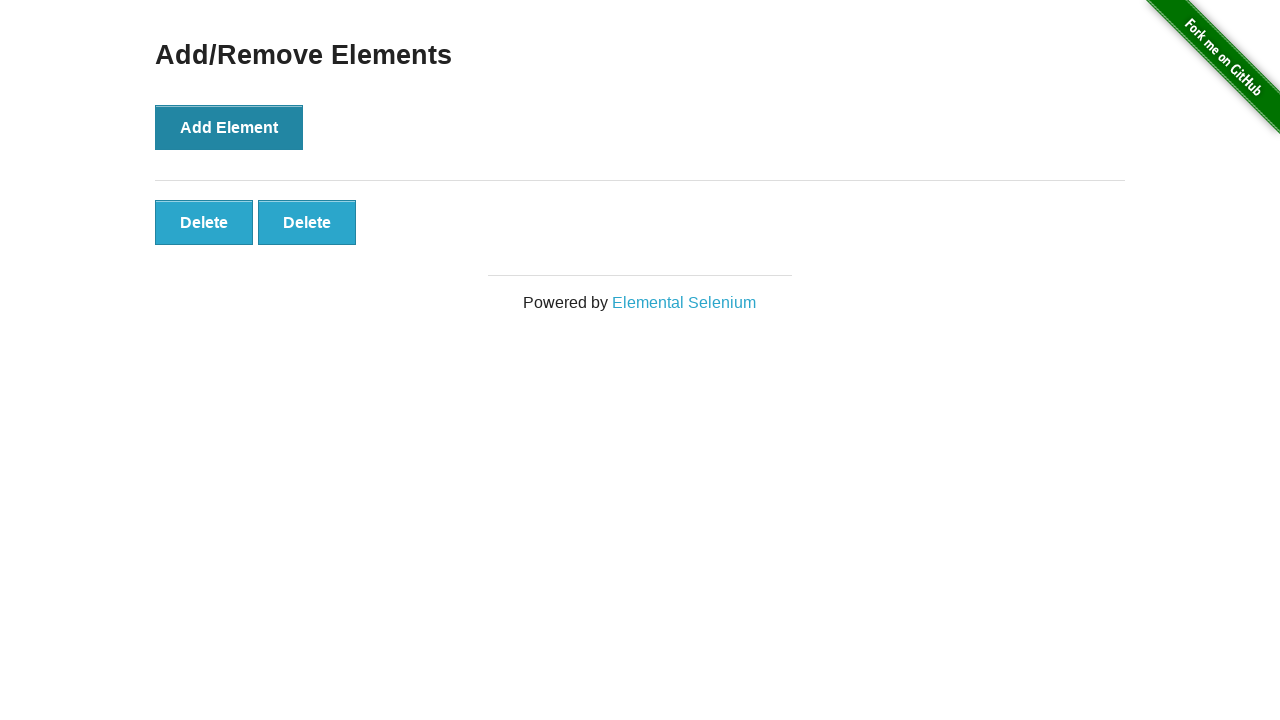

Clicked 'Add Element' button (iteration 3/5) at (229, 127) on xpath=//button[text()='Add Element']
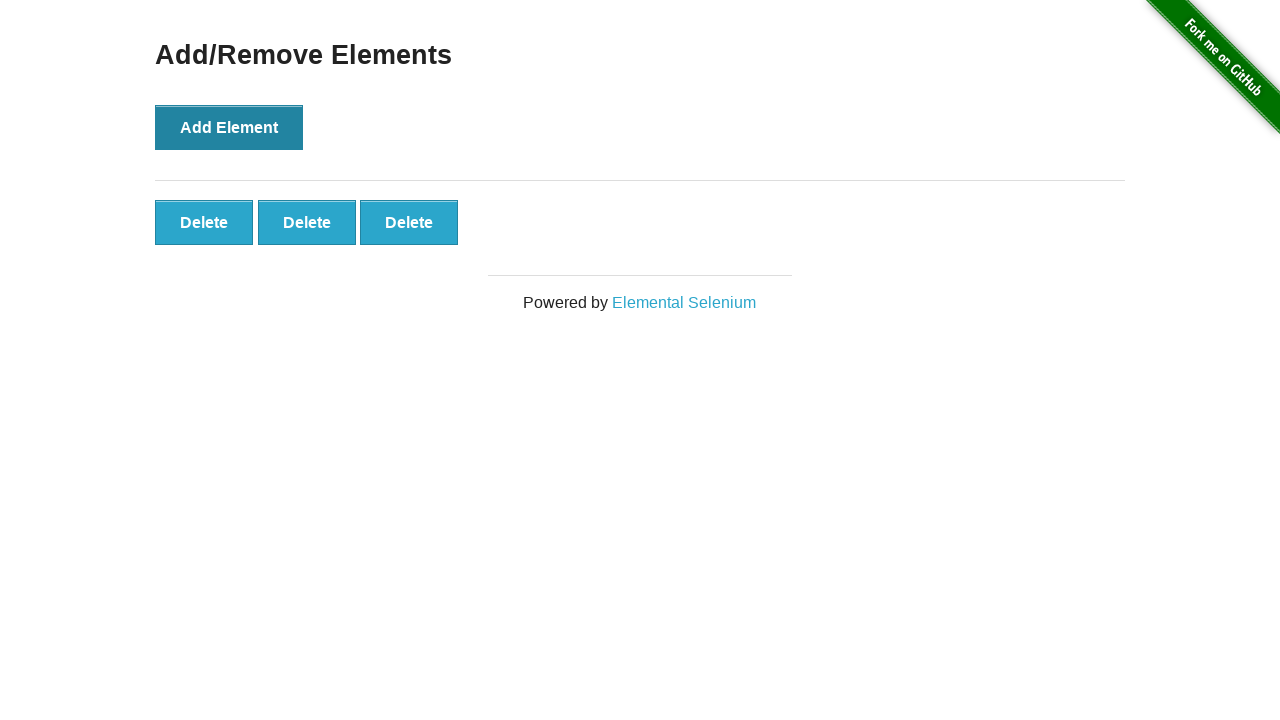

Clicked 'Add Element' button (iteration 4/5) at (229, 127) on xpath=//button[text()='Add Element']
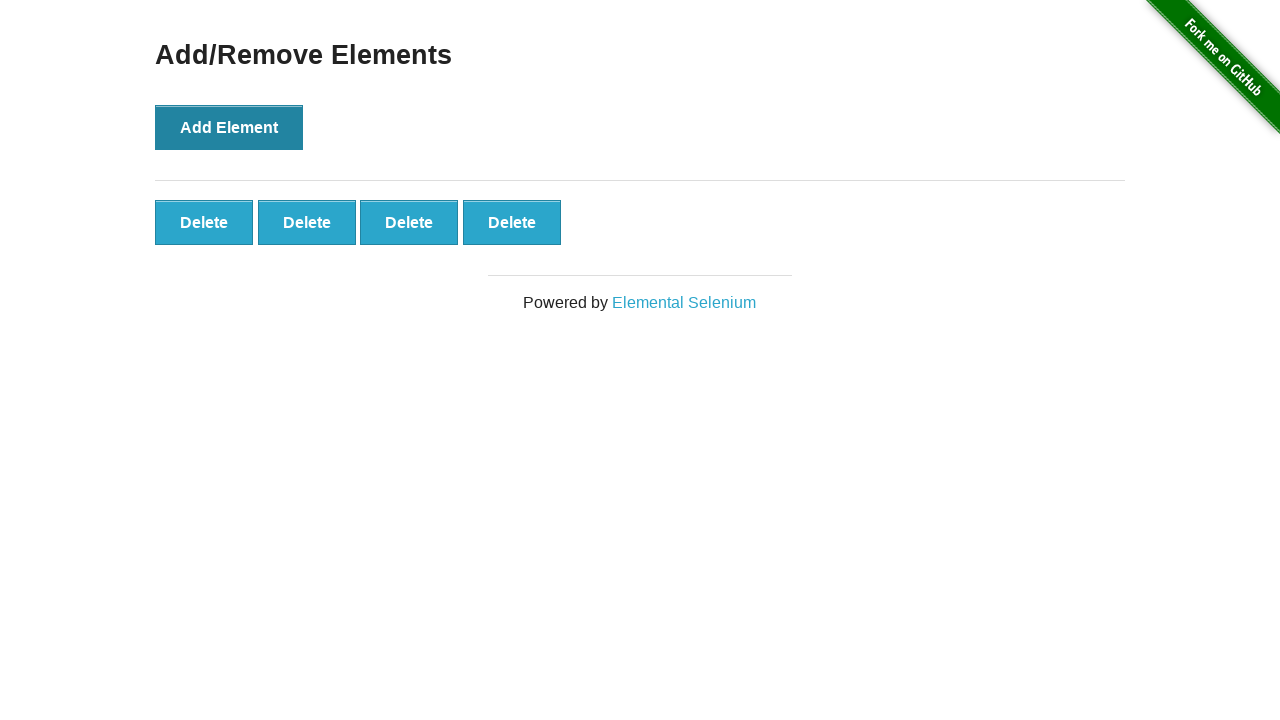

Clicked 'Add Element' button (iteration 5/5) at (229, 127) on xpath=//button[text()='Add Element']
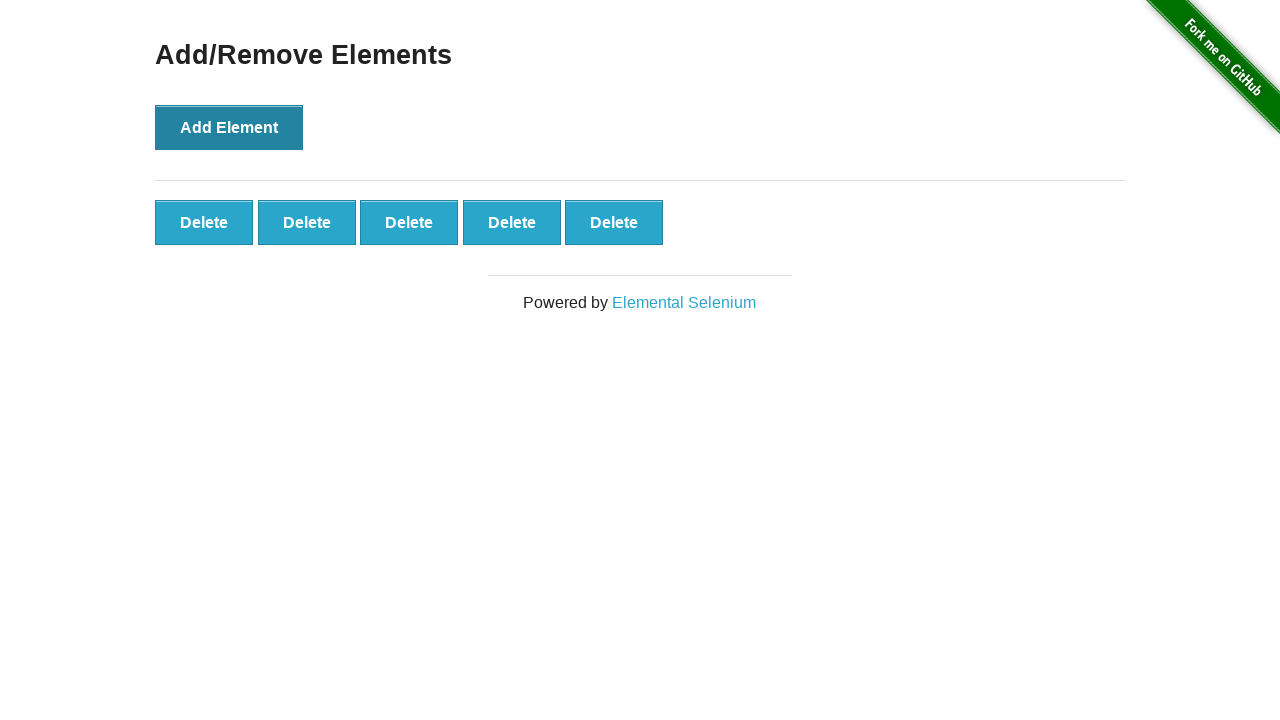

Delete buttons loaded after adding elements
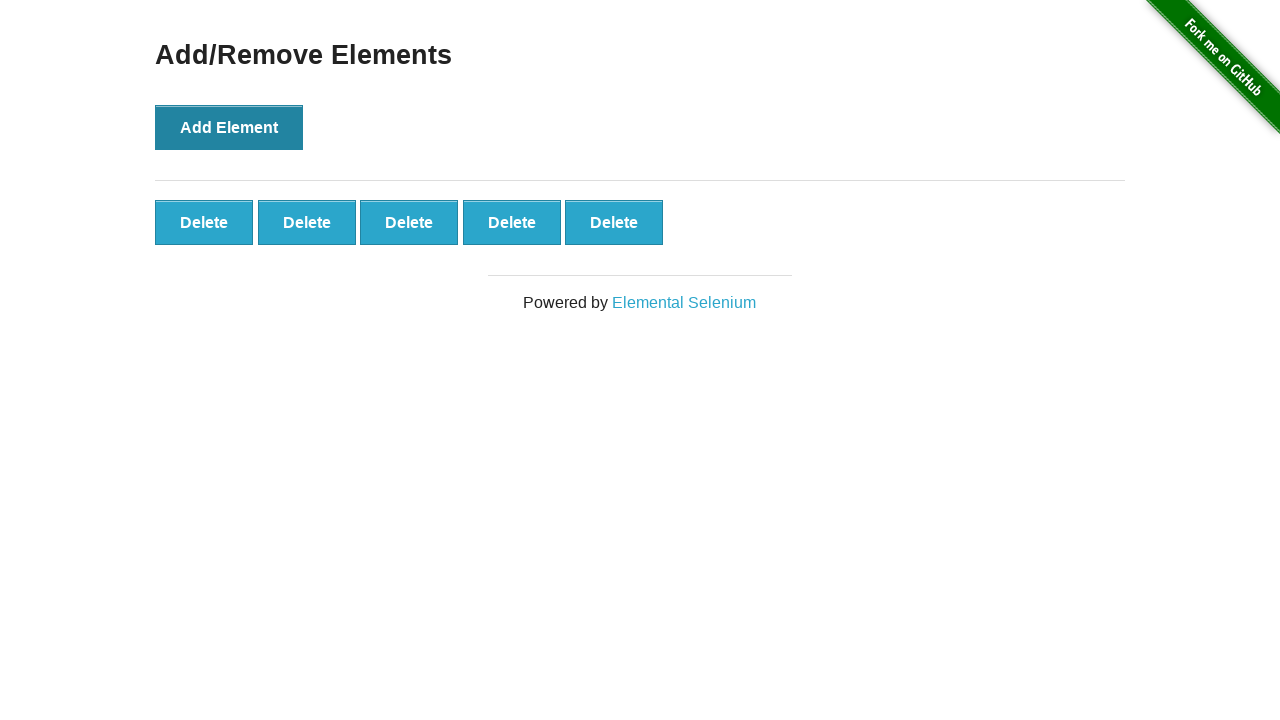

Verified that 5 delete buttons were created
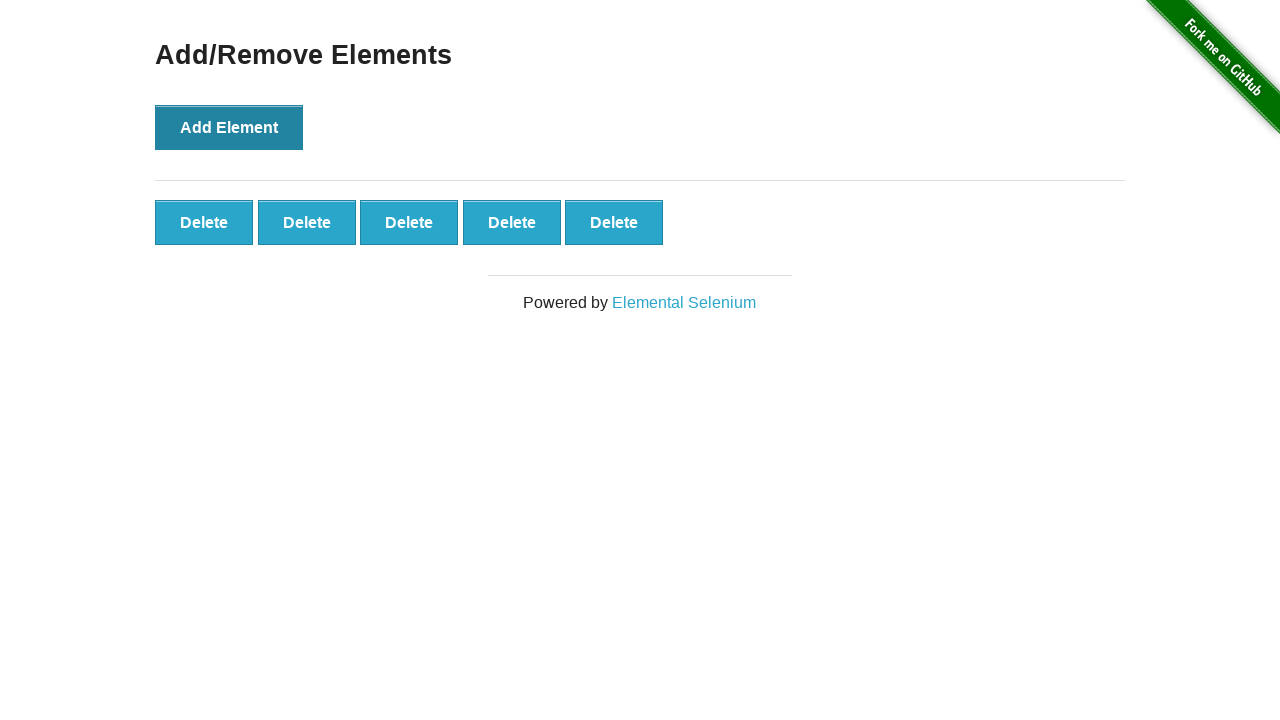

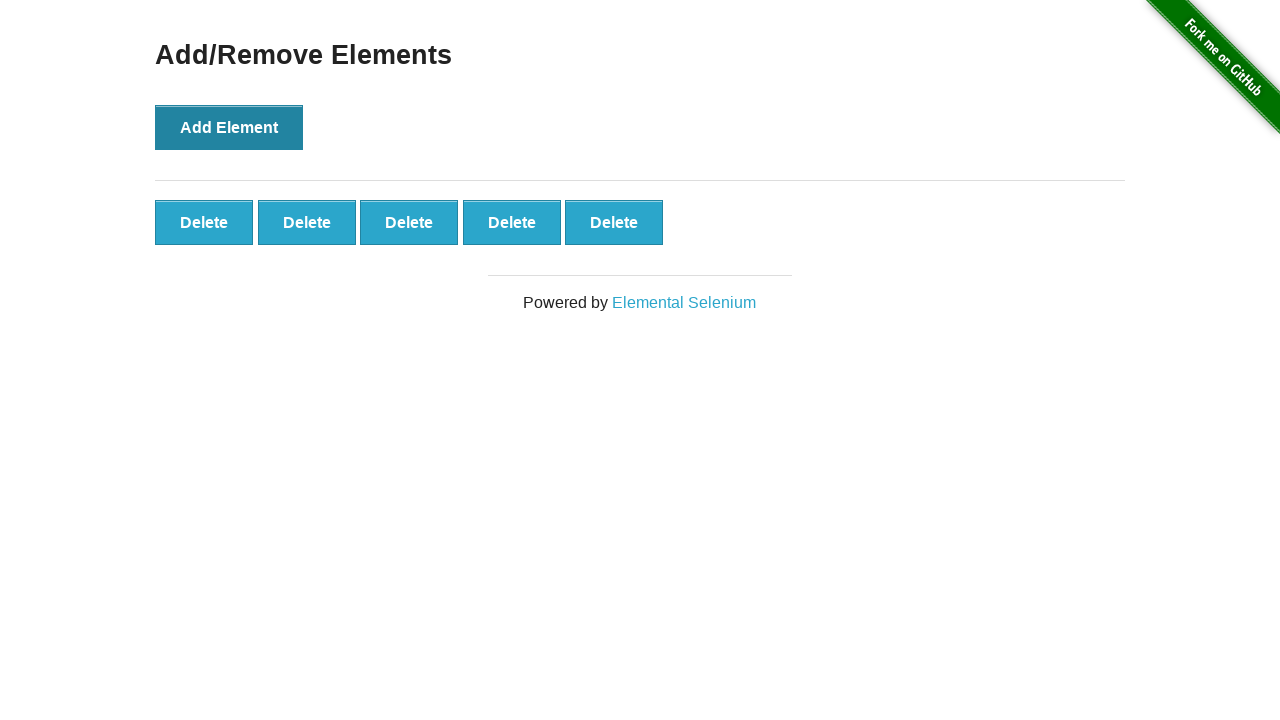